Tests that the browser back button works correctly with filter navigation

Starting URL: https://demo.playwright.dev/todomvc

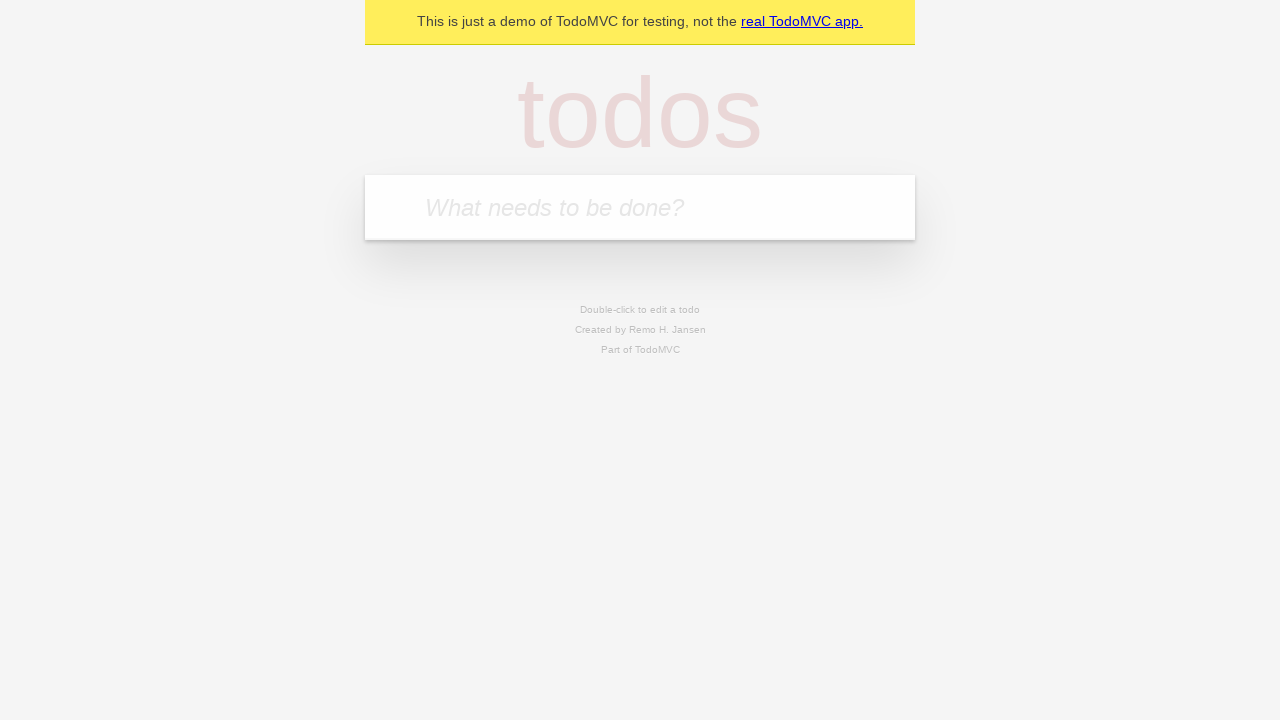

Filled first todo input with 'buy some cheese' on internal:attr=[placeholder="What needs to be done?"i]
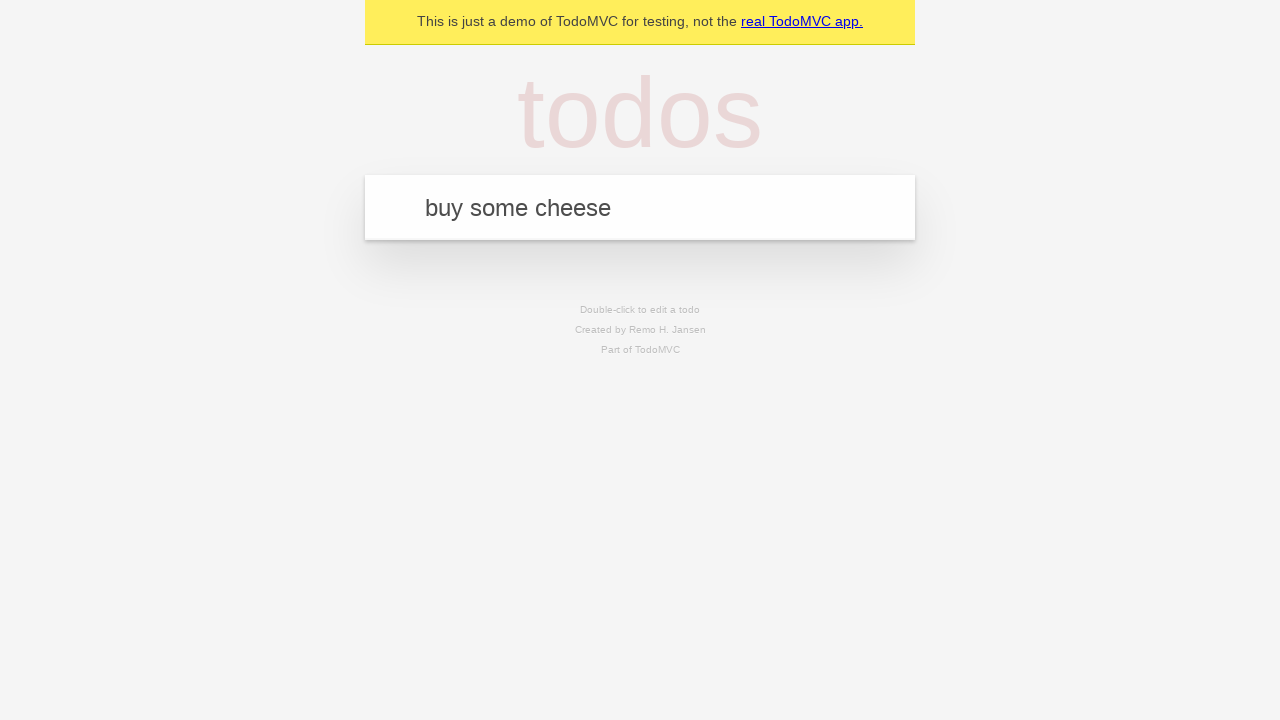

Pressed Enter to create first todo on internal:attr=[placeholder="What needs to be done?"i]
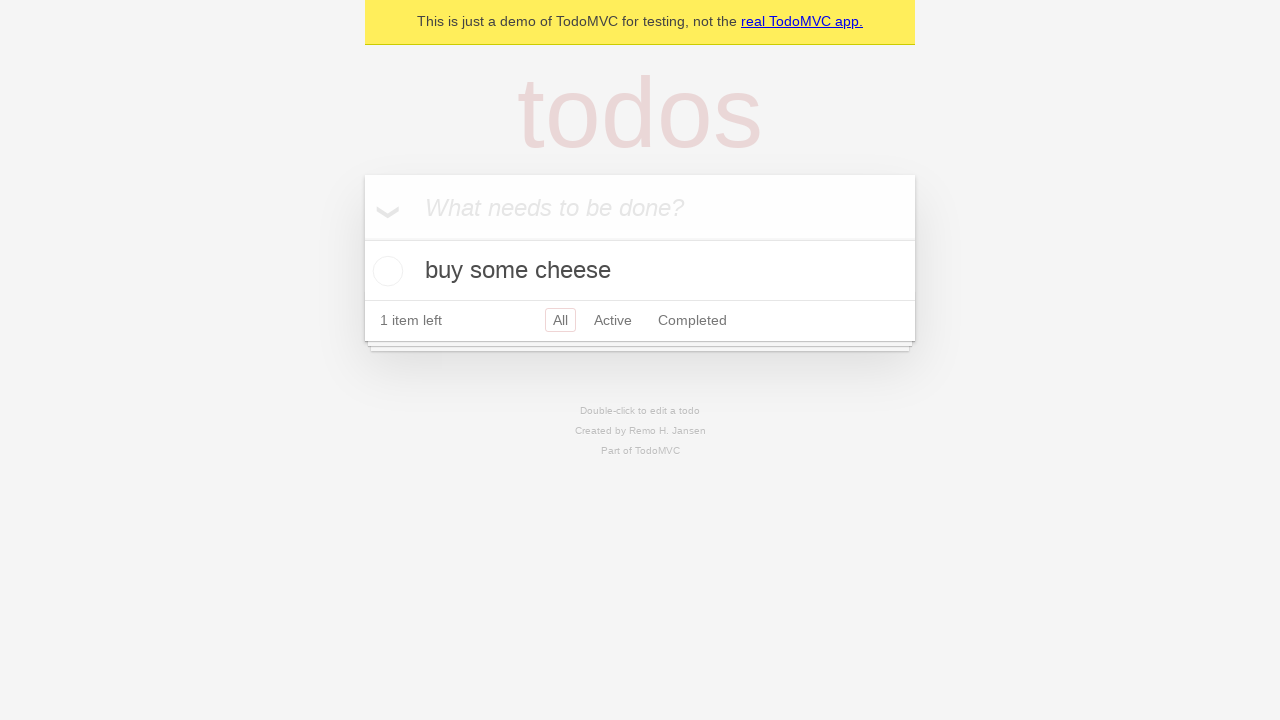

Filled second todo input with 'feed the cat' on internal:attr=[placeholder="What needs to be done?"i]
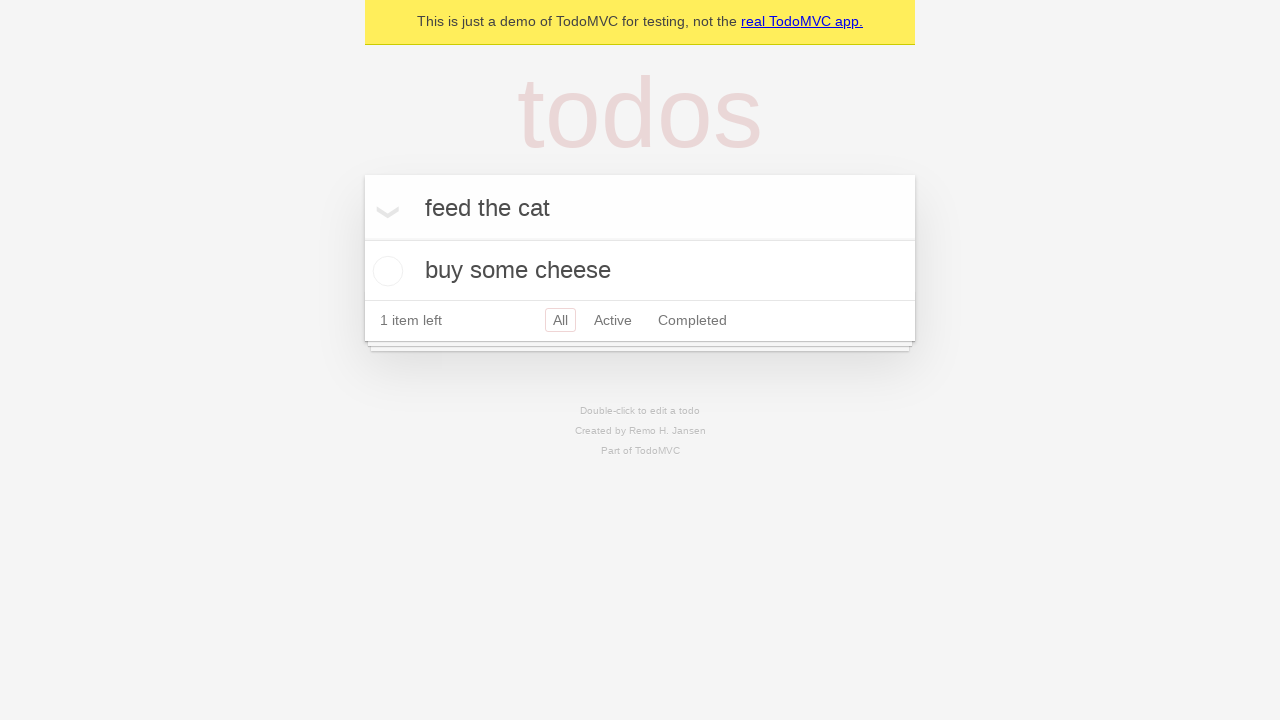

Pressed Enter to create second todo on internal:attr=[placeholder="What needs to be done?"i]
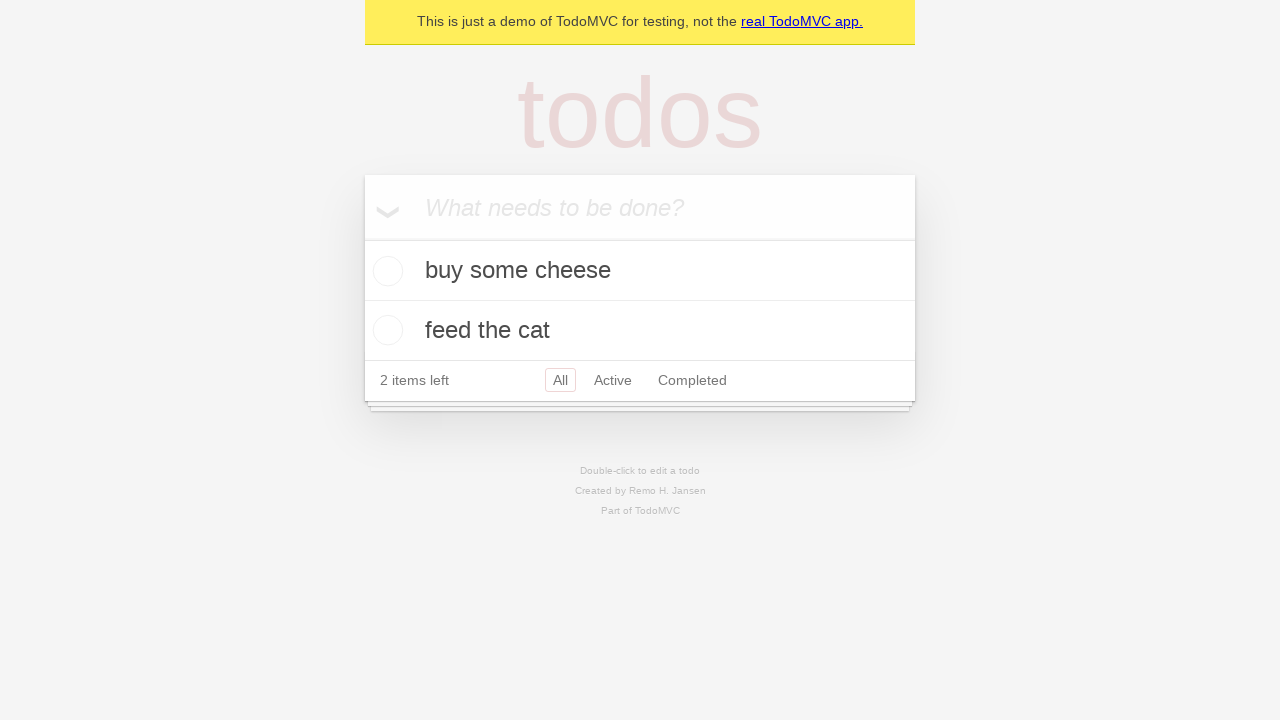

Filled third todo input with 'book a doctors appointment' on internal:attr=[placeholder="What needs to be done?"i]
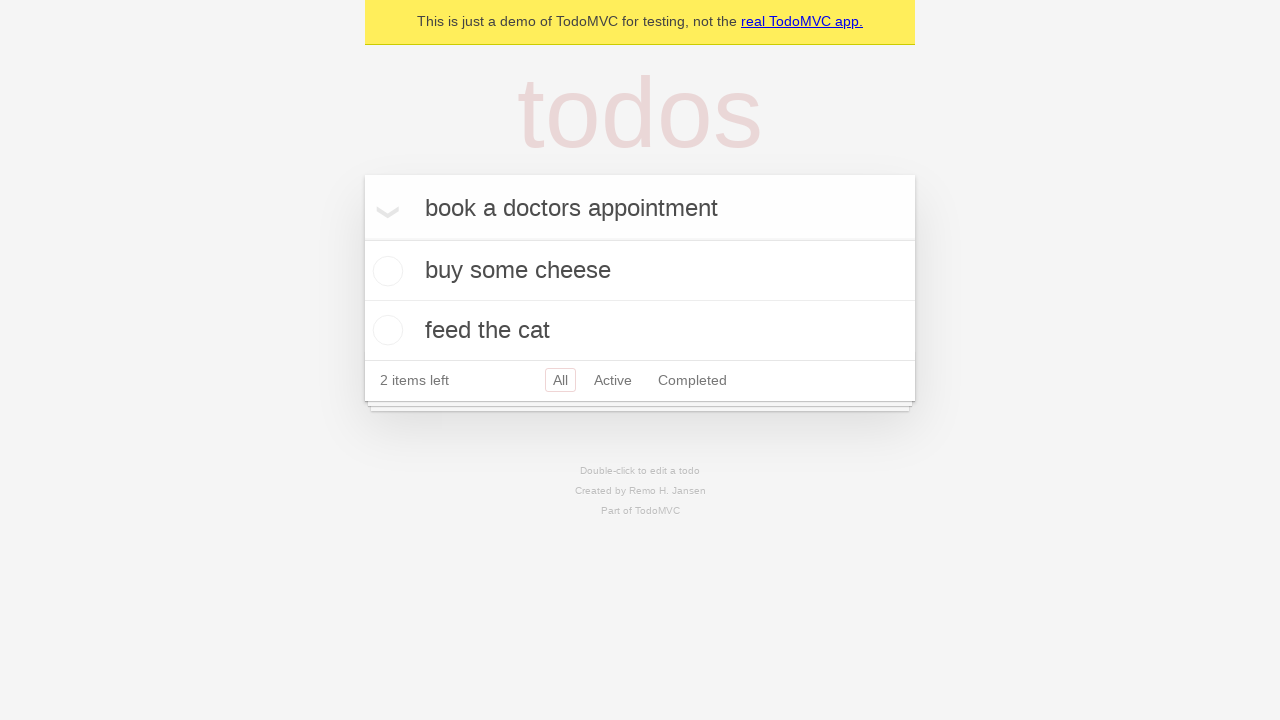

Pressed Enter to create third todo on internal:attr=[placeholder="What needs to be done?"i]
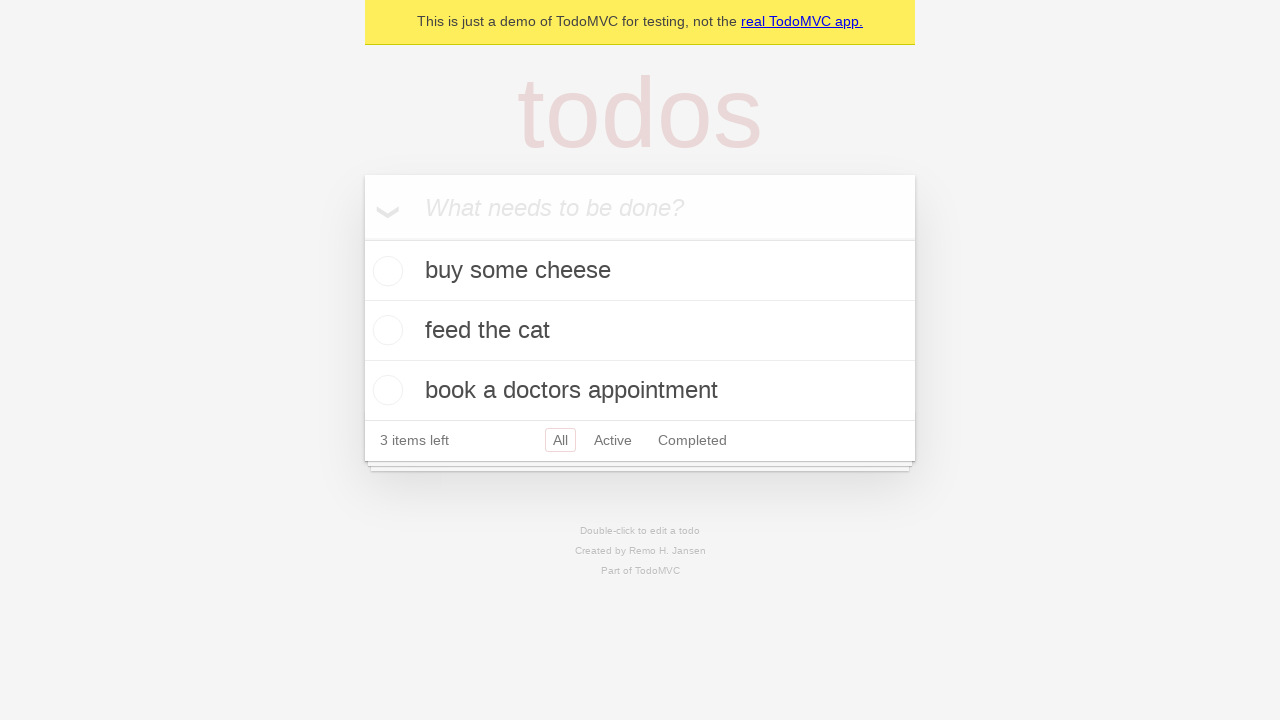

Waited for todos to load
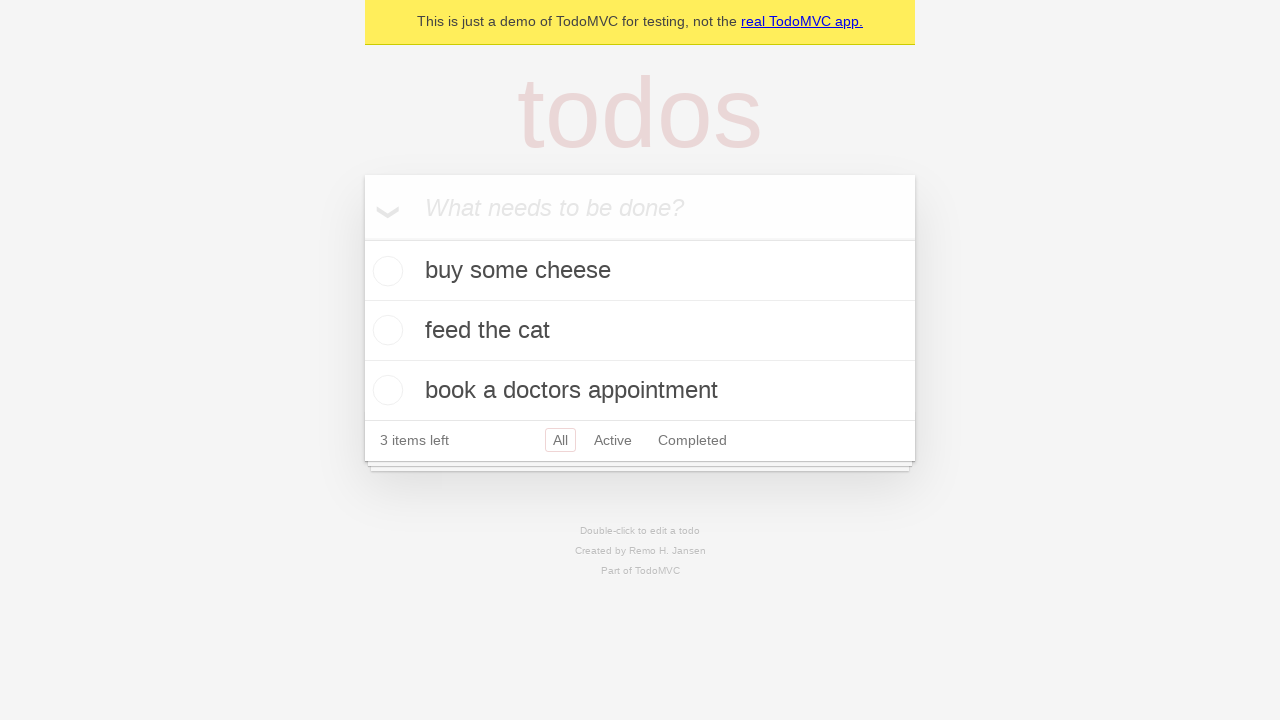

Checked the second todo as completed at (385, 330) on internal:testid=[data-testid="todo-item"s] >> nth=1 >> internal:role=checkbox
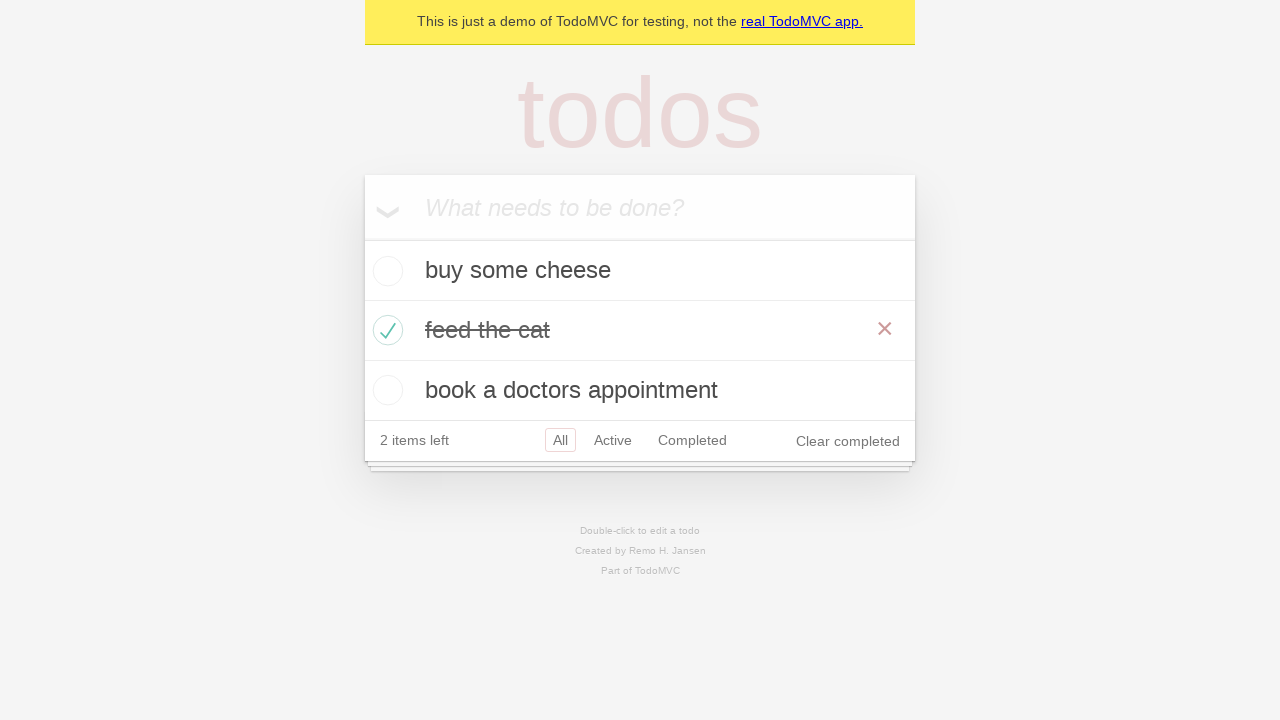

Clicked 'All' filter link at (560, 440) on internal:role=link[name="All"i]
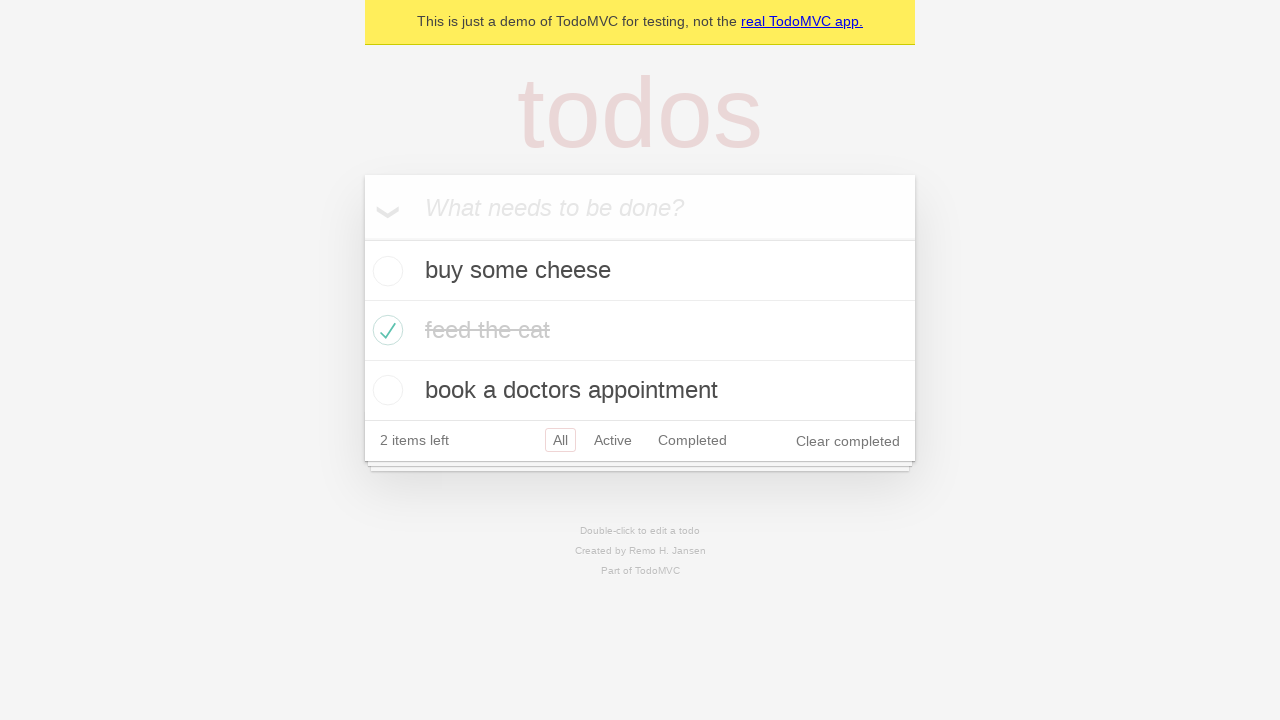

Clicked 'Active' filter link at (613, 440) on internal:role=link[name="Active"i]
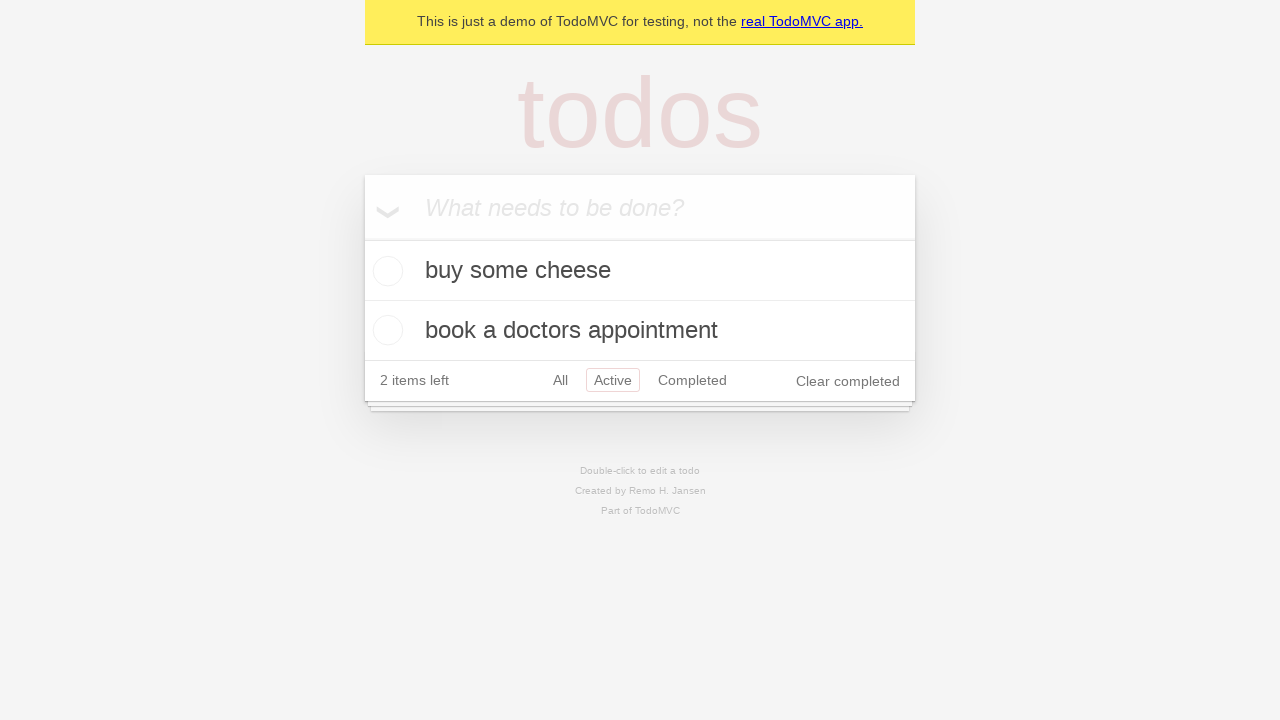

Clicked 'Completed' filter link at (692, 380) on internal:role=link[name="Completed"i]
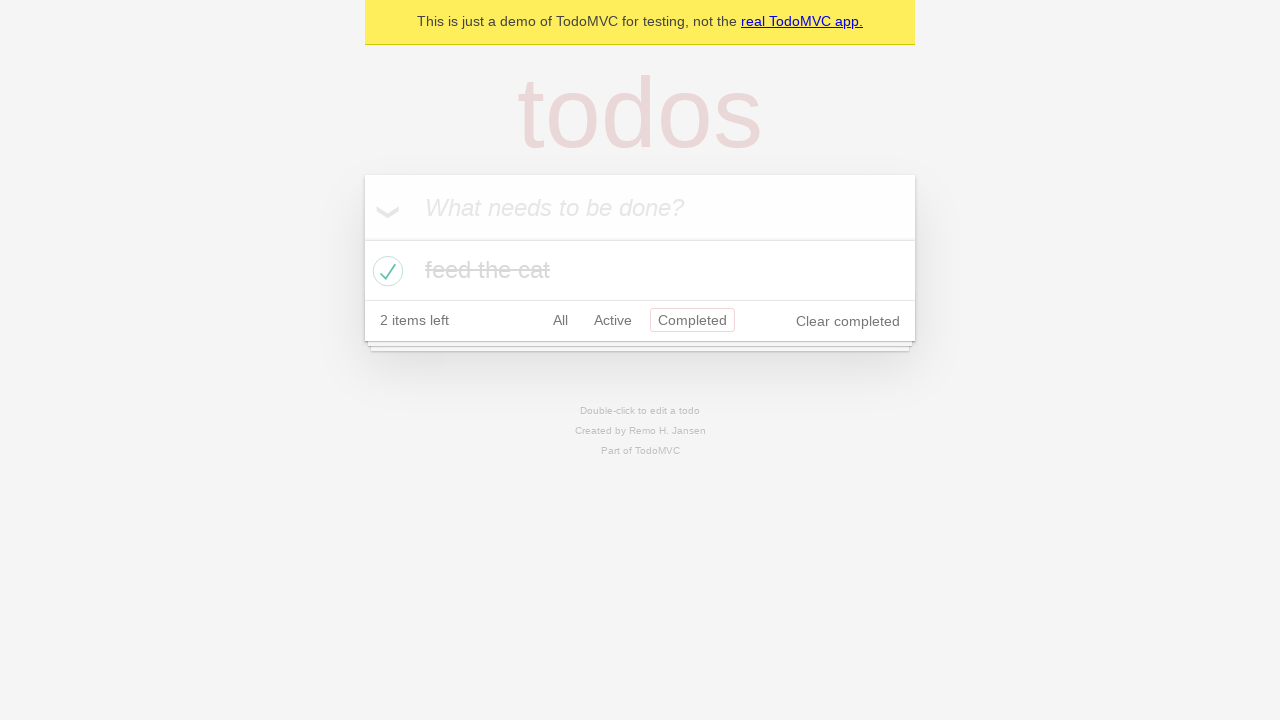

Navigated back using browser back button to 'Active' filter
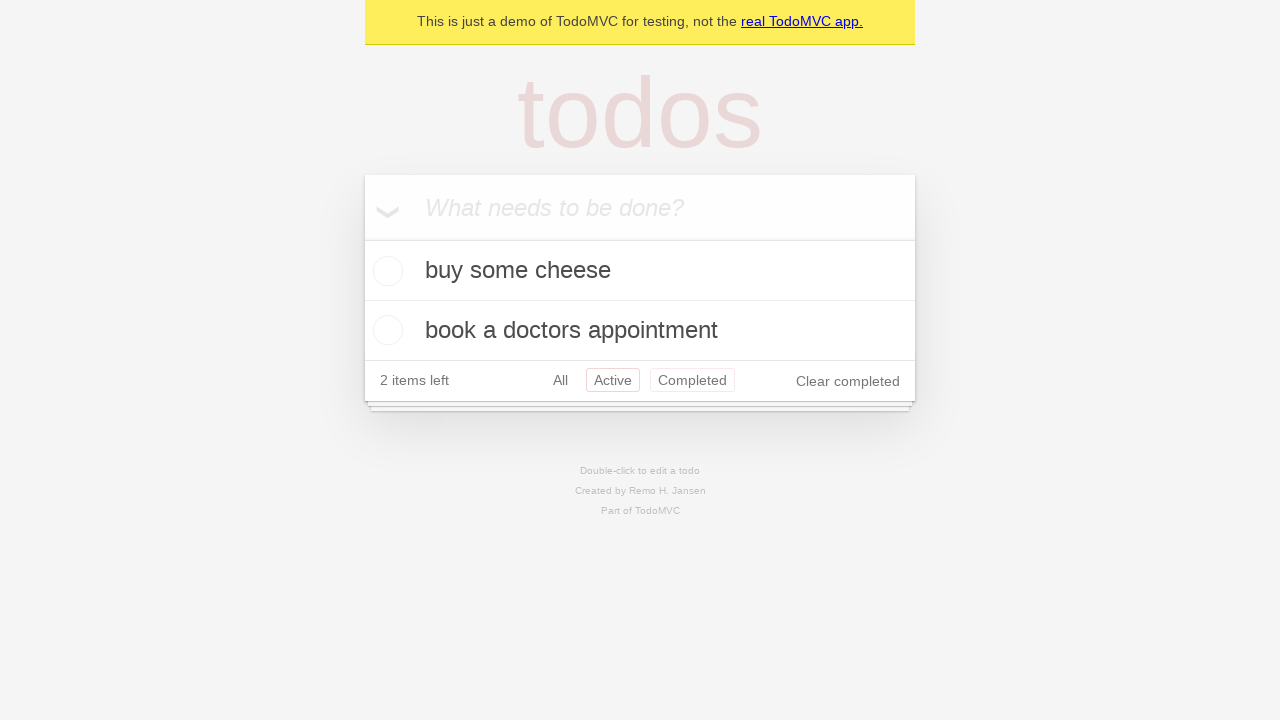

Navigated back using browser back button to 'All' filter
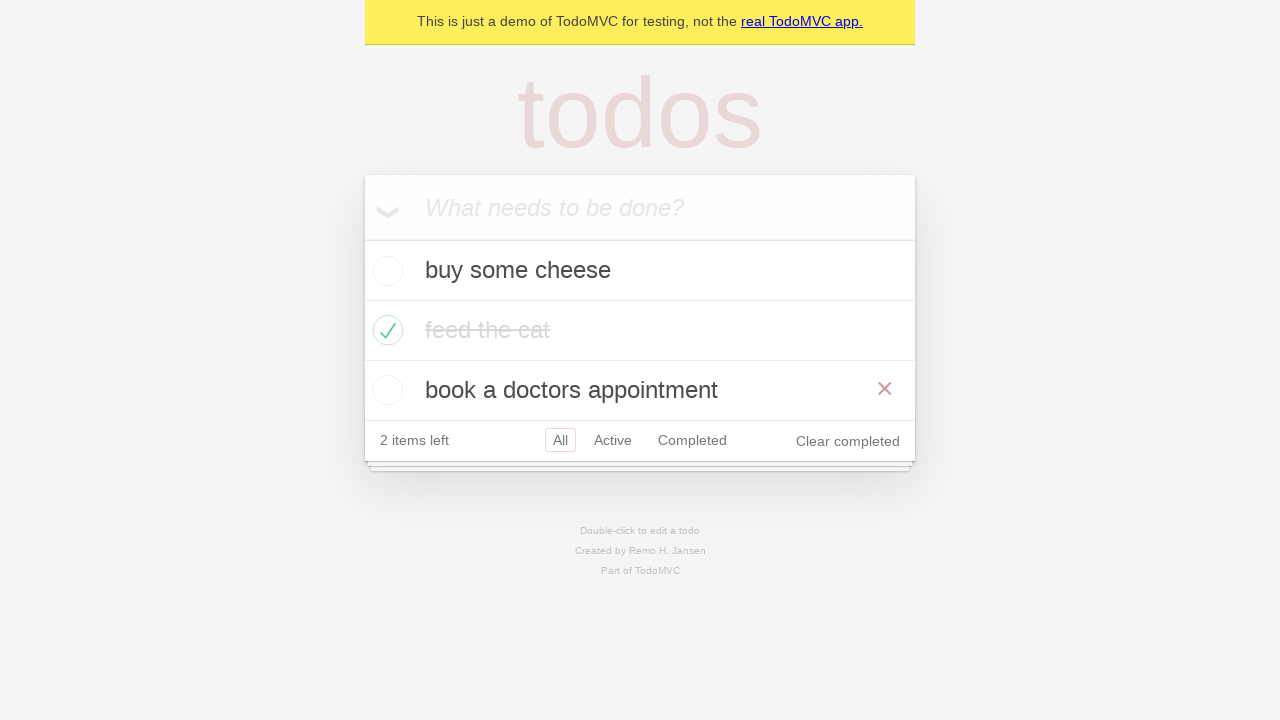

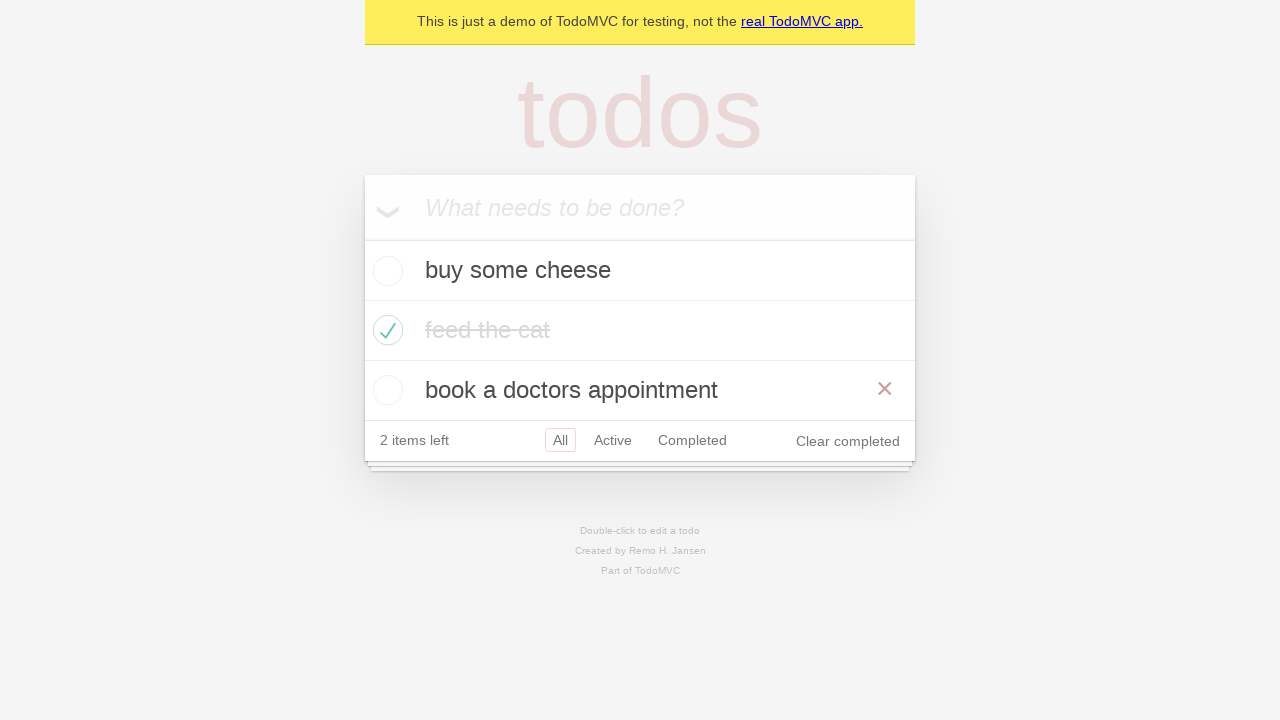